Tests jQuery UI drag and drop functionality by dragging an element from source to target within an iframe

Starting URL: https://jqueryui.com/droppable/

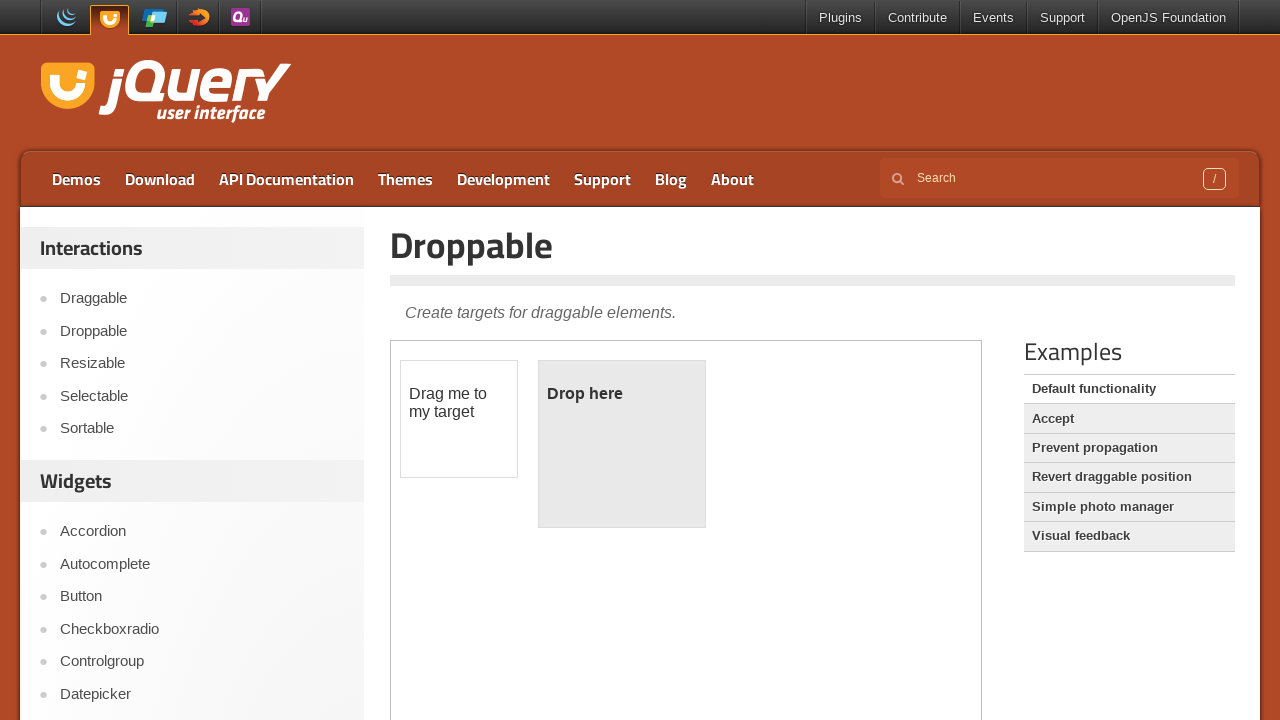

Located the iframe containing drag and drop demo
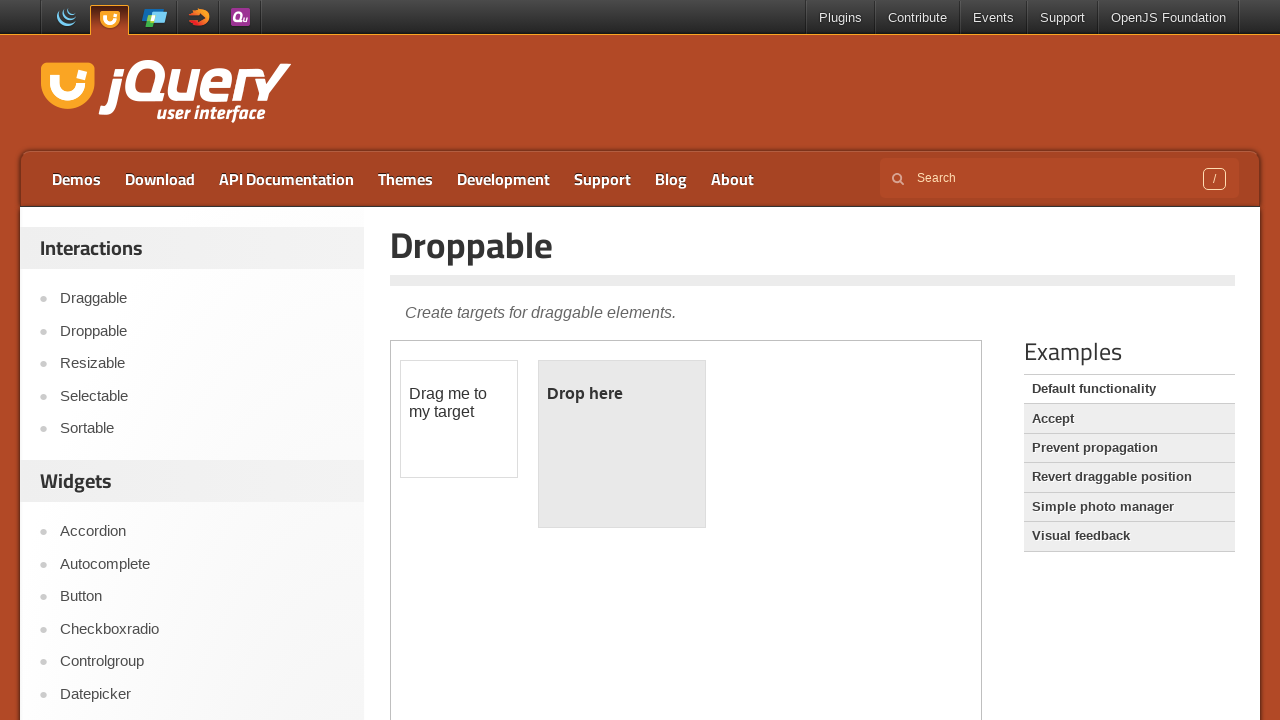

Located the draggable element
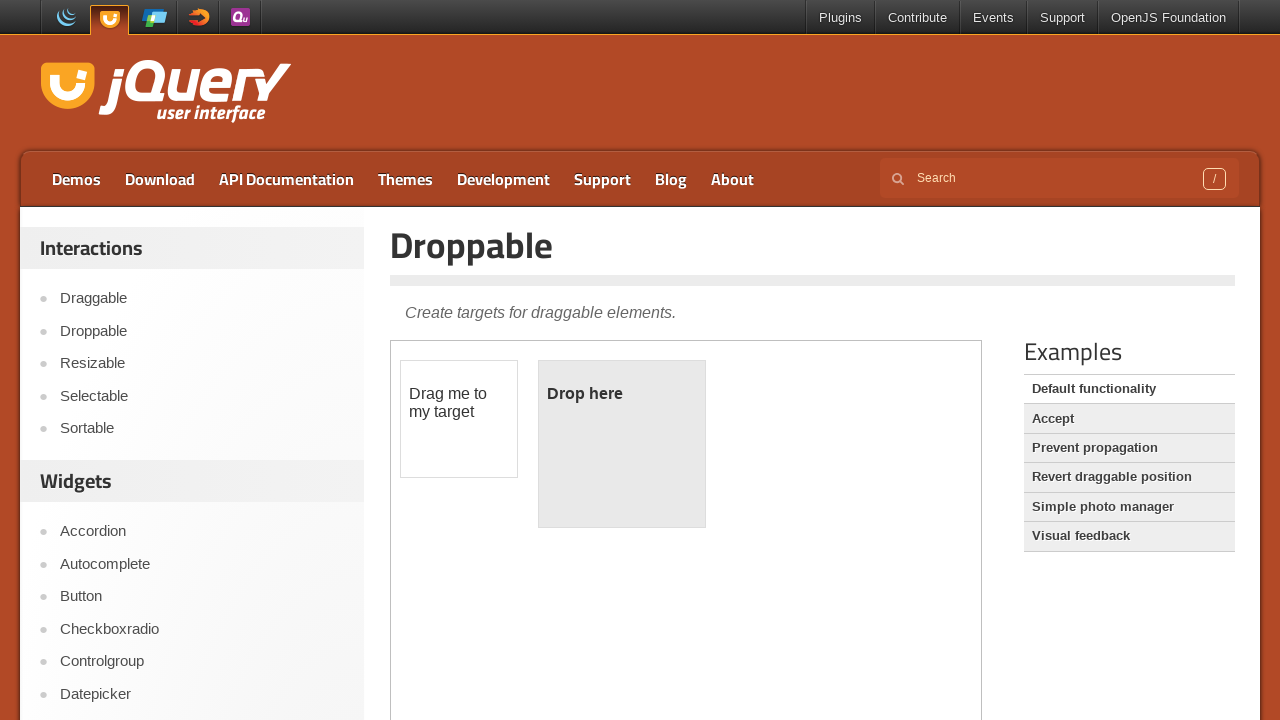

Located the droppable target element
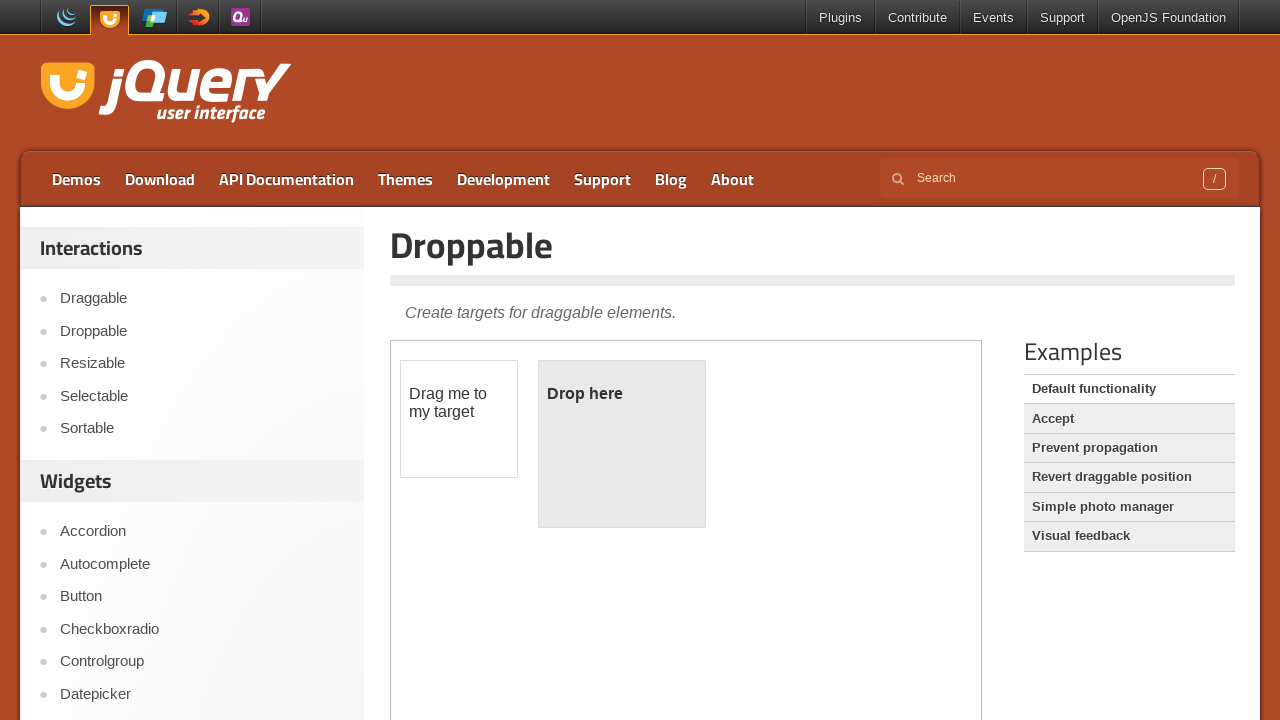

Dragged element from source to target within iframe at (622, 444)
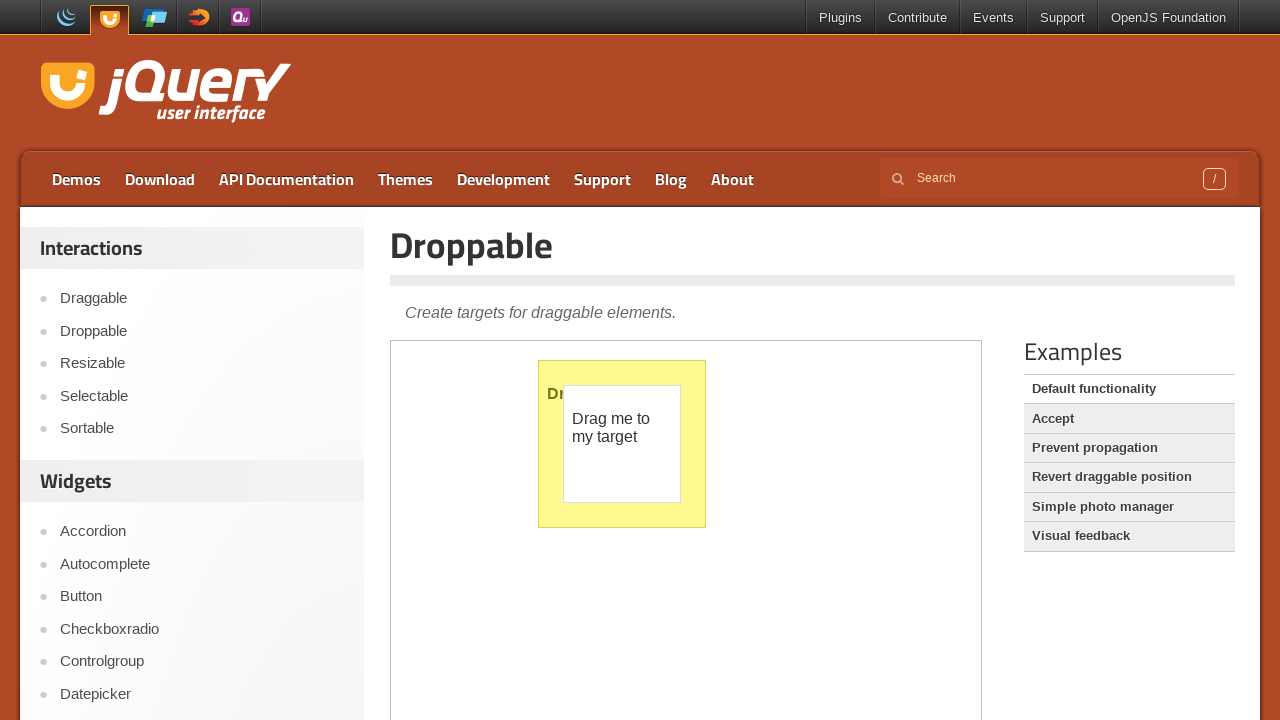

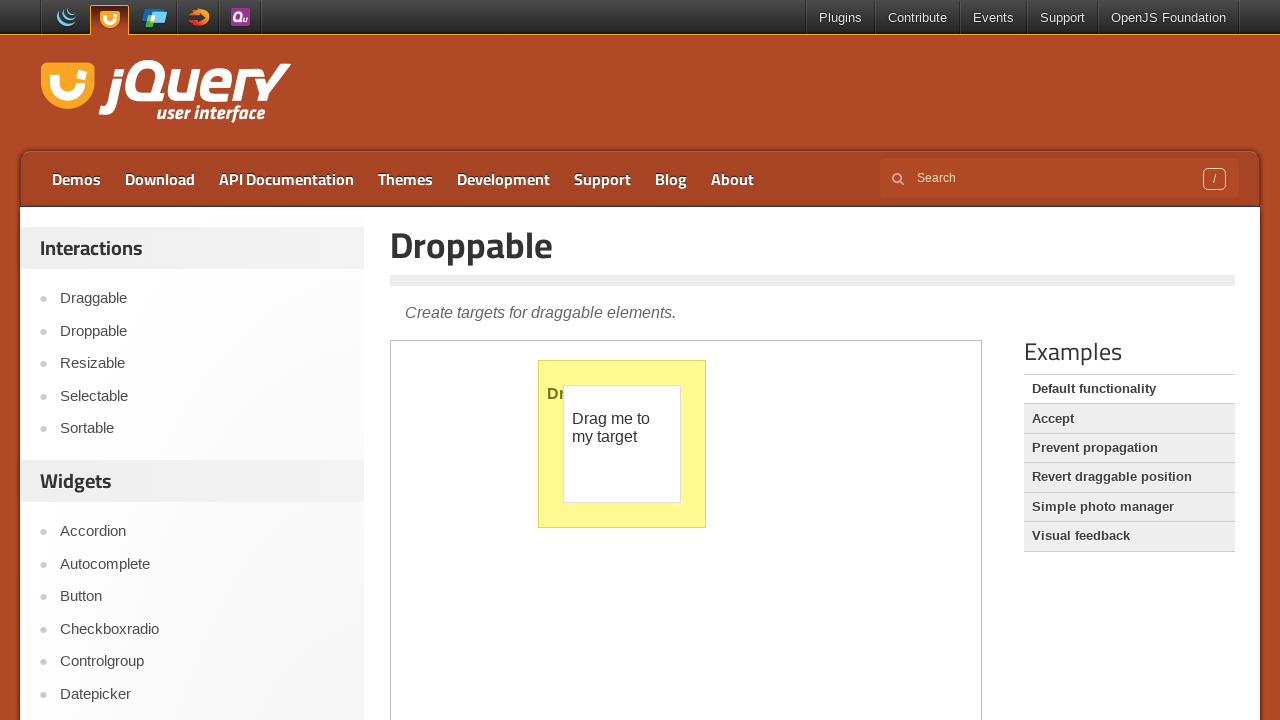